Tests the search functionality on autoplanet.cl by entering a search term for auto parts and verifying that product results are displayed.

Starting URL: https://www.autoplanet.cl/

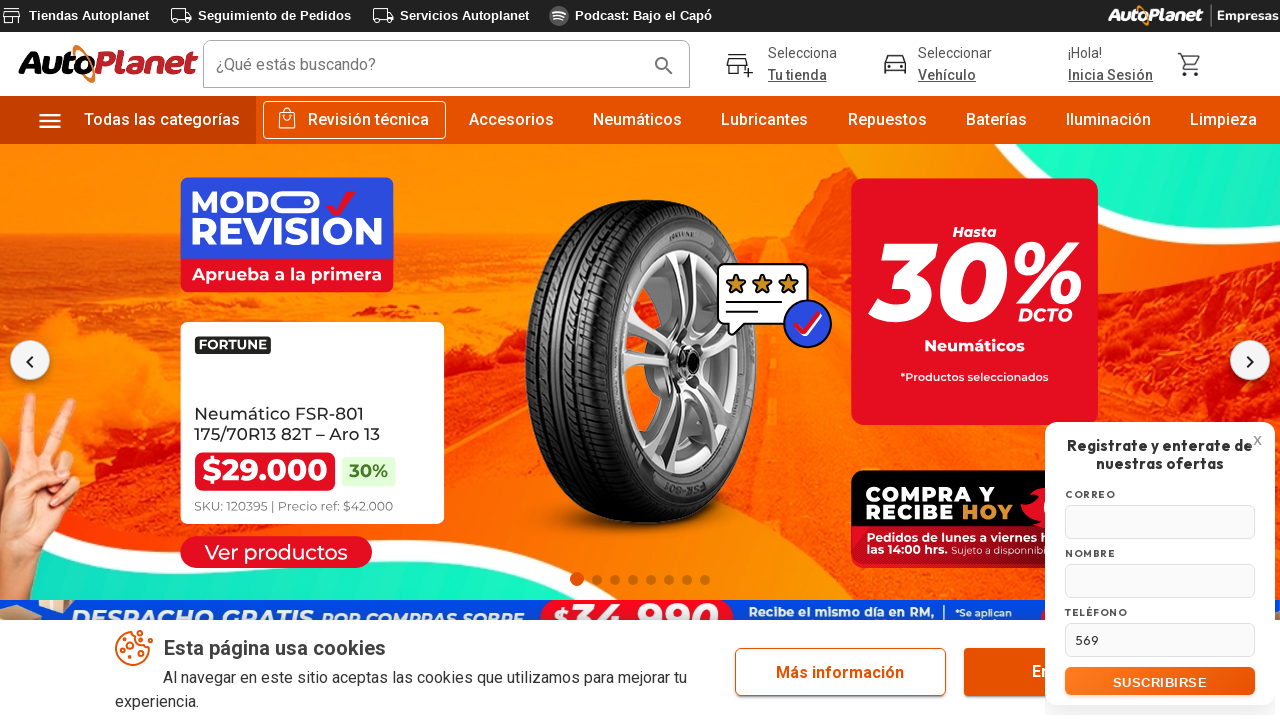

Search input field loaded on autoplanet.cl
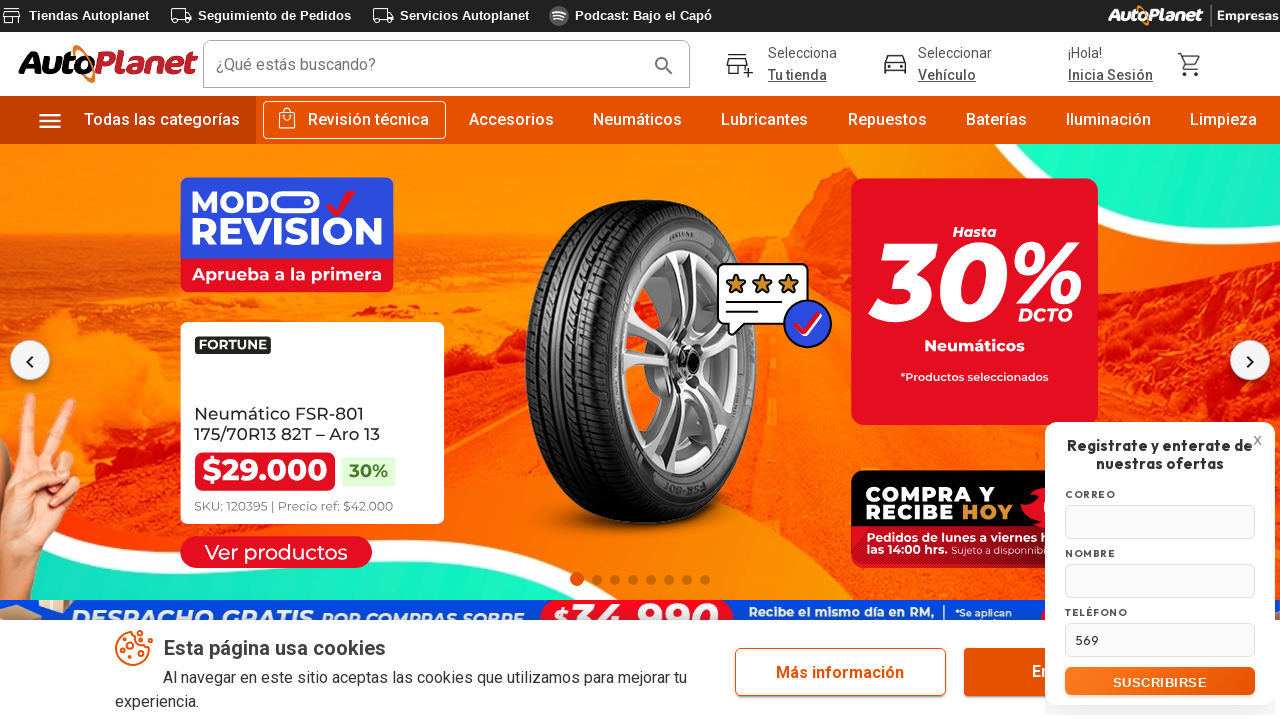

Filled search field with 'filtro aceite Toyota Corolla' on #smartSearchId
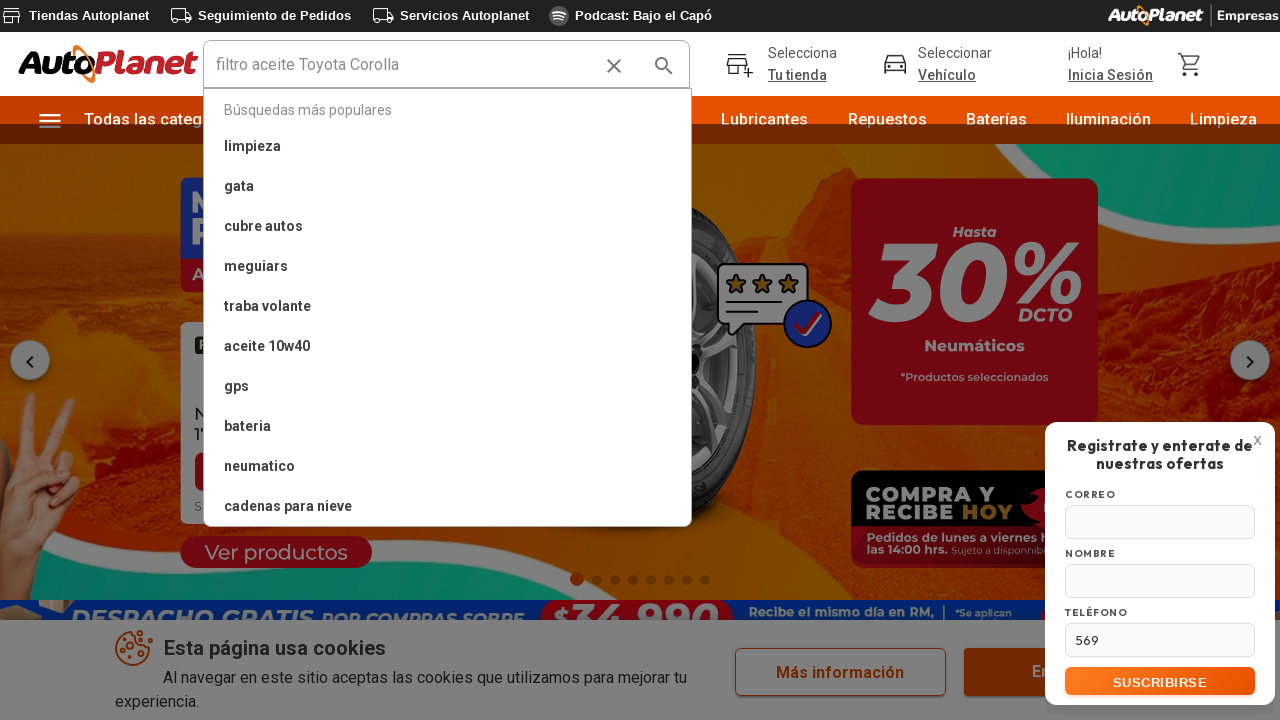

Submitted search query by pressing Enter on #smartSearchId
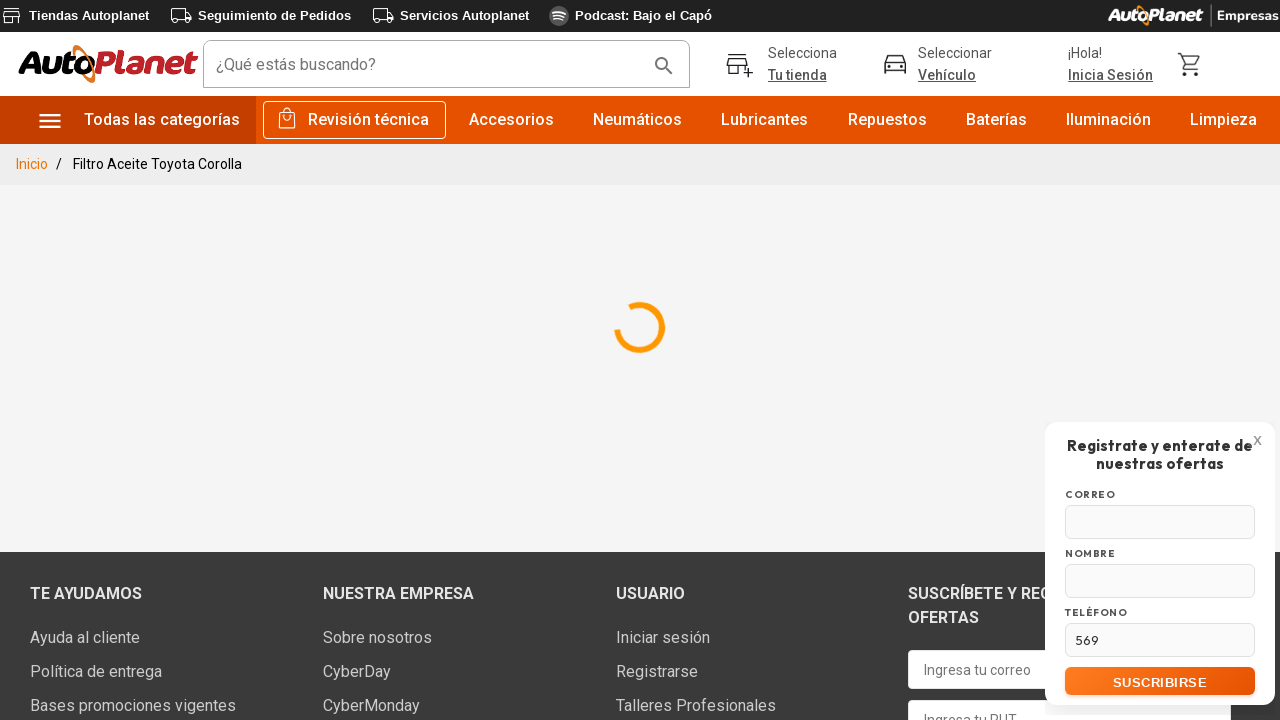

Product links loaded in search results
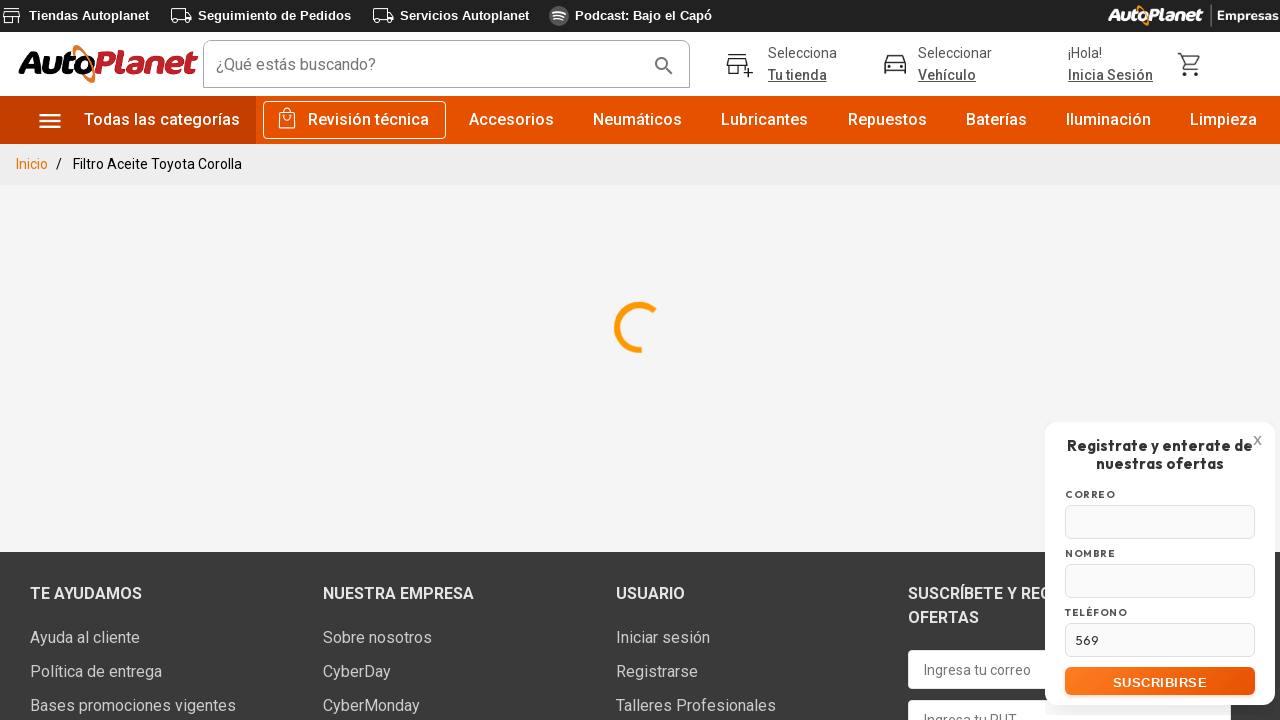

Product title elements verified to be present
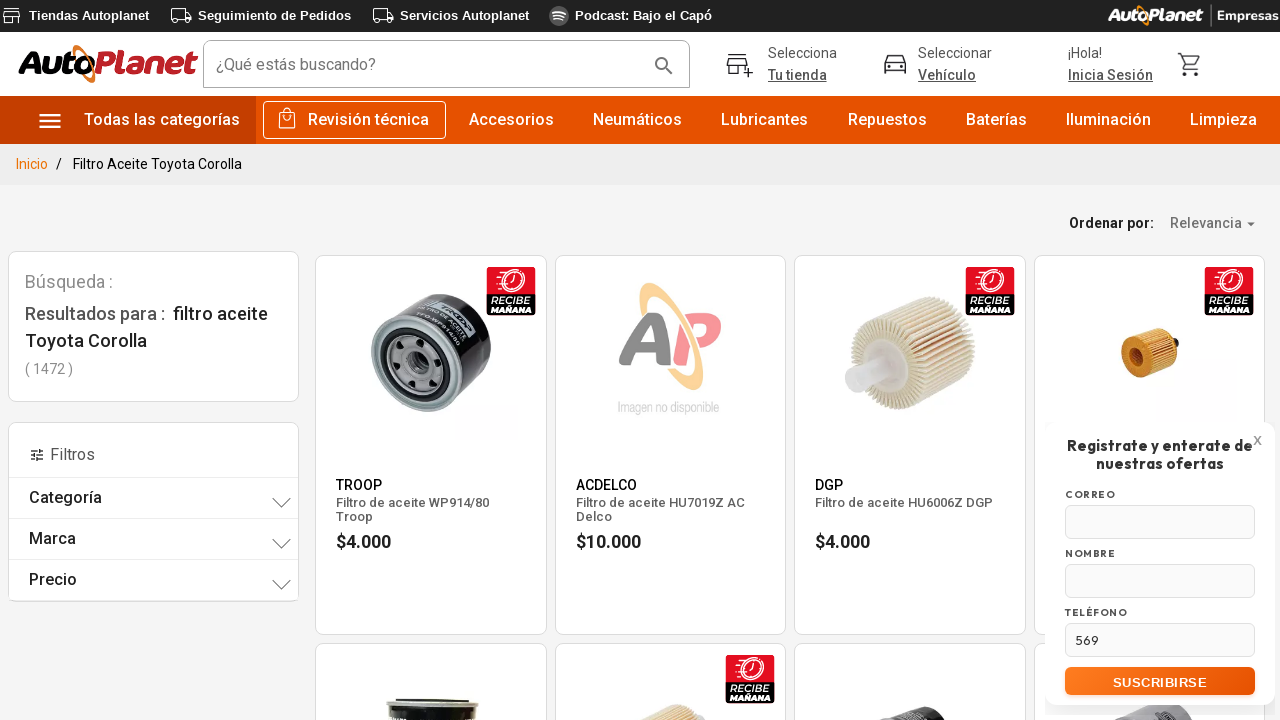

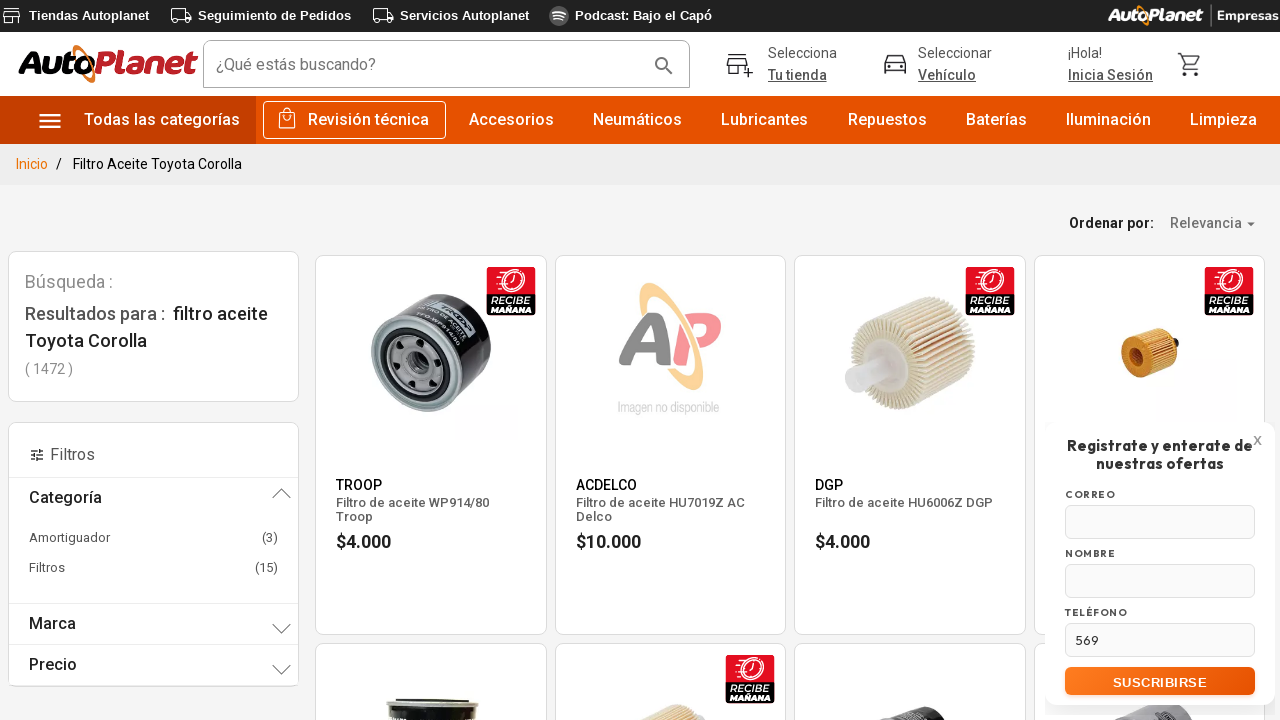